Tests adding products to a shopping cart by navigating to a product page and adding multiple quantities of different products using click actions.

Starting URL: https://material.playwrightvn.com/

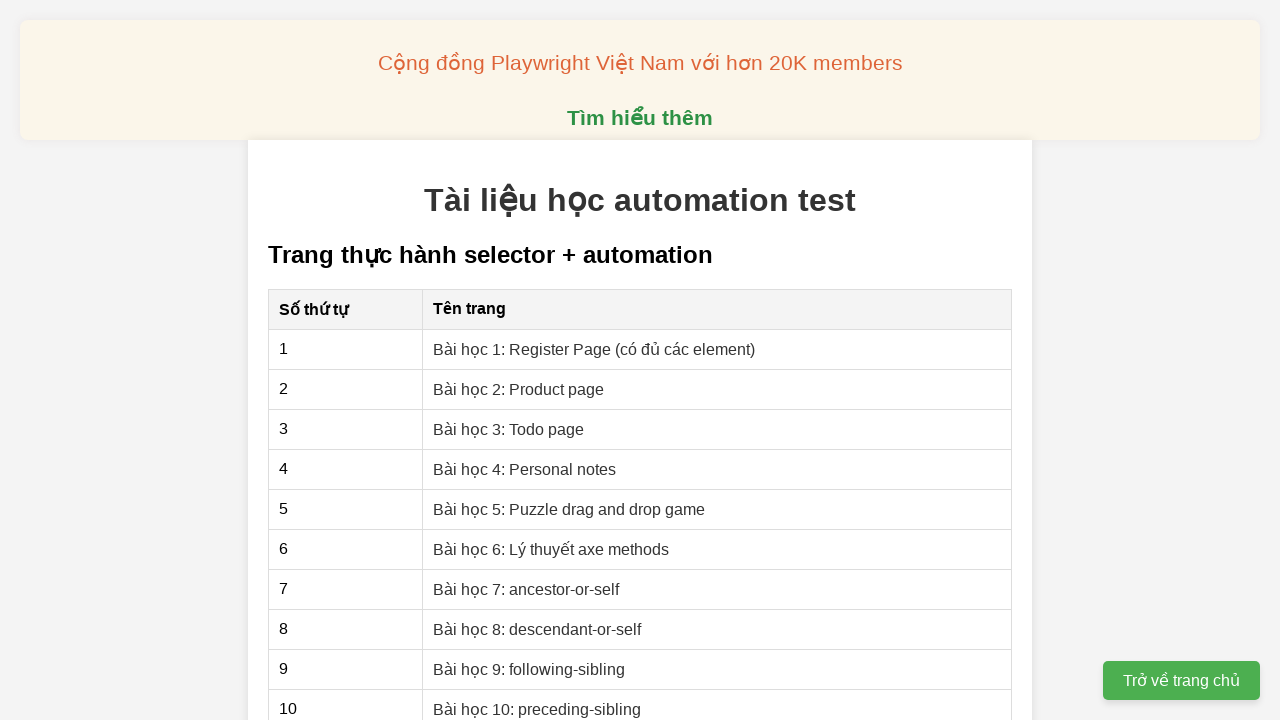

Clicked on 'Bài học 2: Product page' link to navigate to product page at (519, 389) on xpath=//a[@href="02-xpath-product-page.html"]
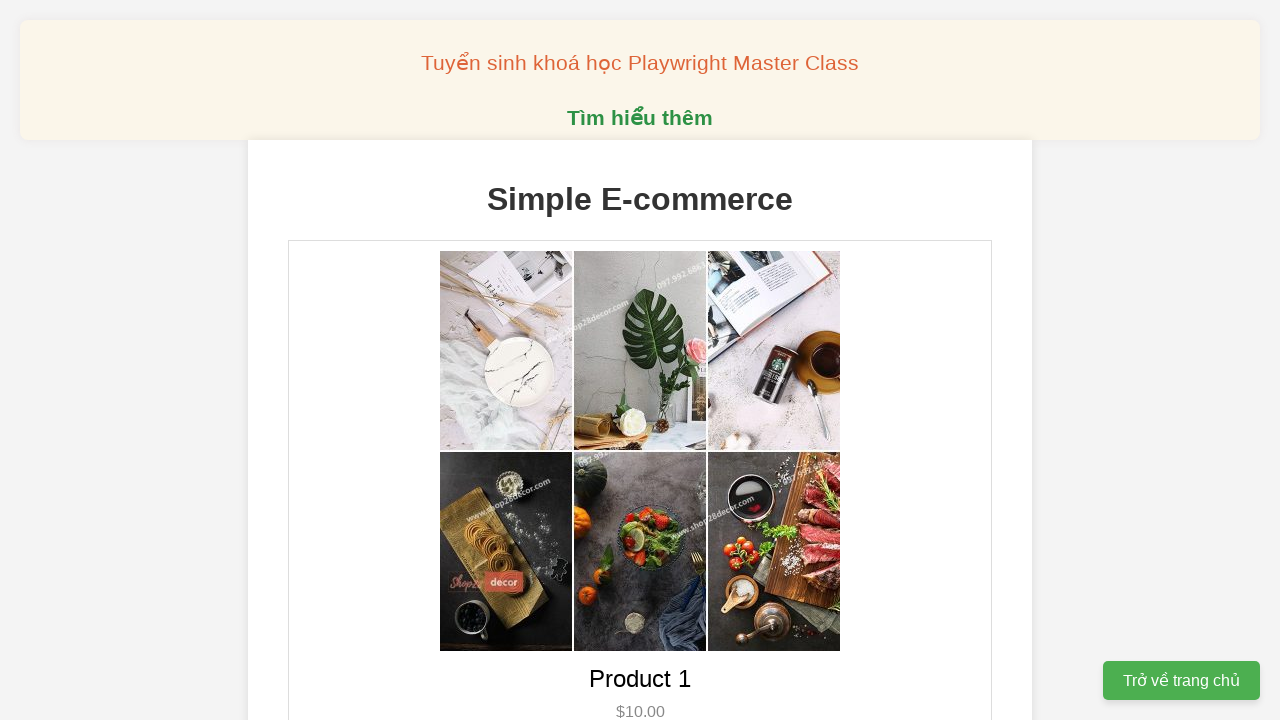

Double-clicked add to cart button for product 1 to add 2 quantities at (640, 360) on xpath=//button[@data-product-id="1"]
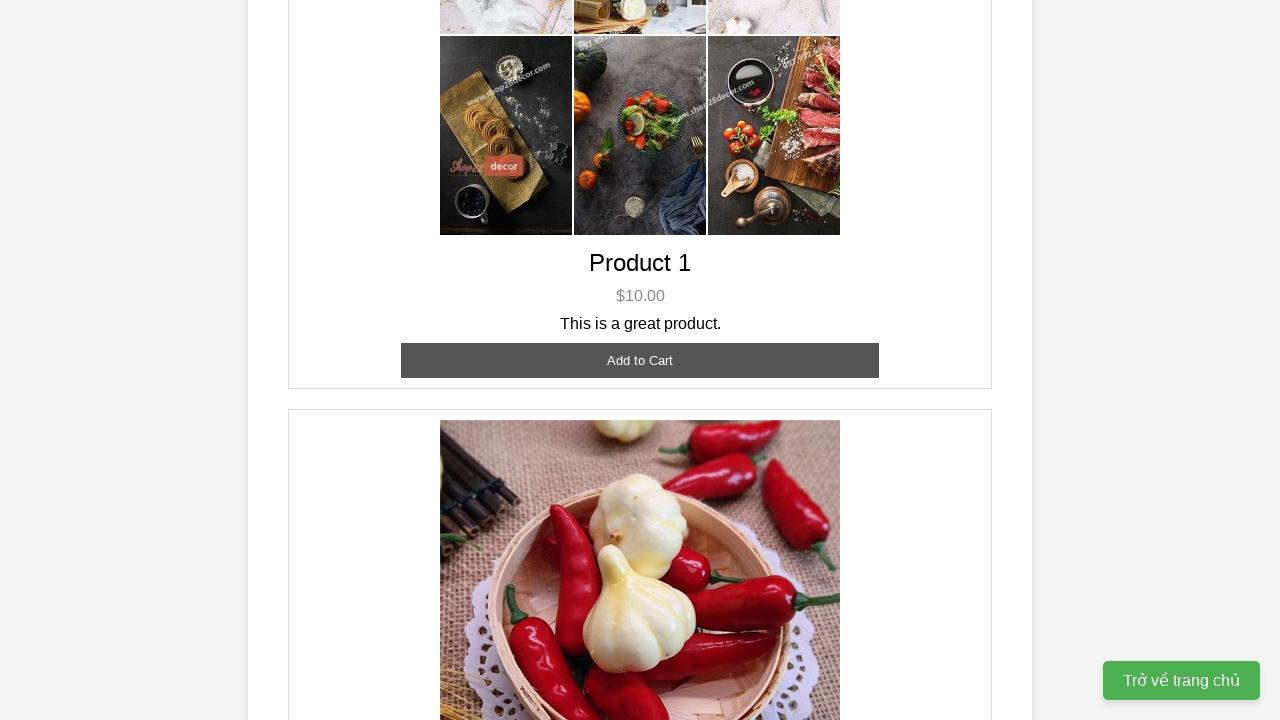

Double-clicked add to cart button for product 2 to add 2 quantities at (640, 360) on xpath=//button[@data-product-id="2"]
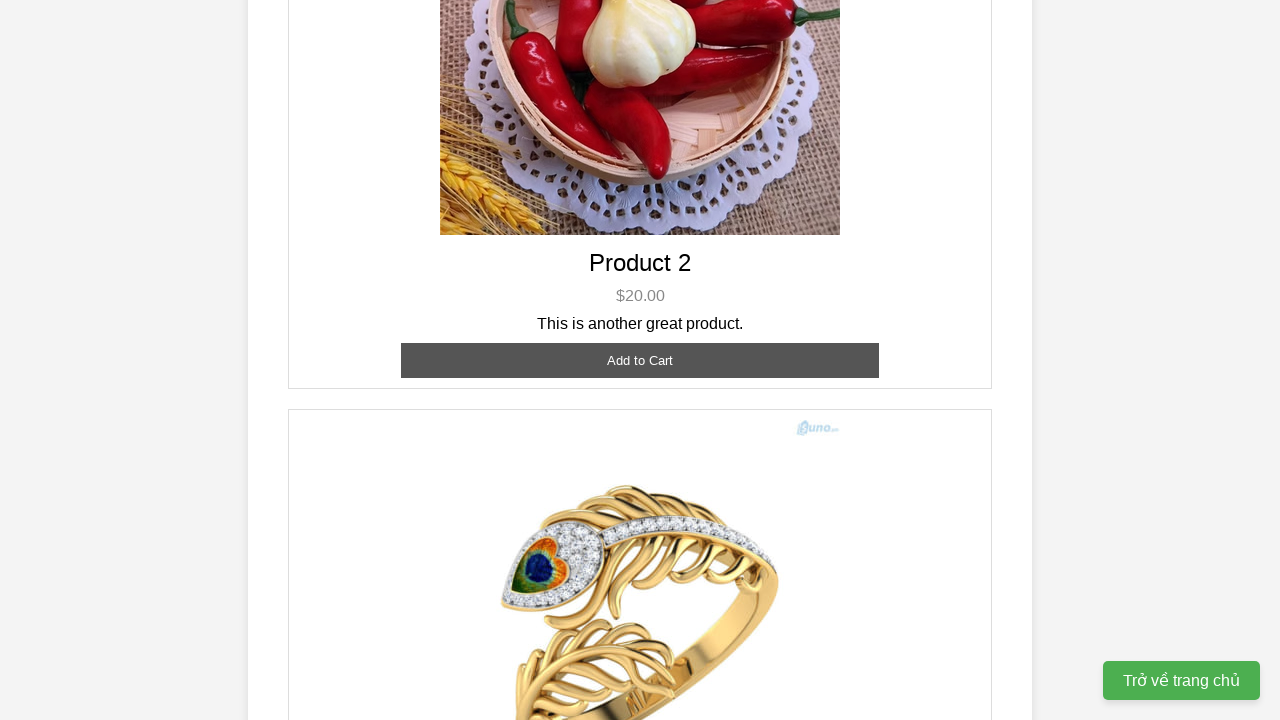

Triple-clicked add to cart button for product 3 to add 3 quantities at (640, 388) on xpath=//button[@data-product-id="3"]
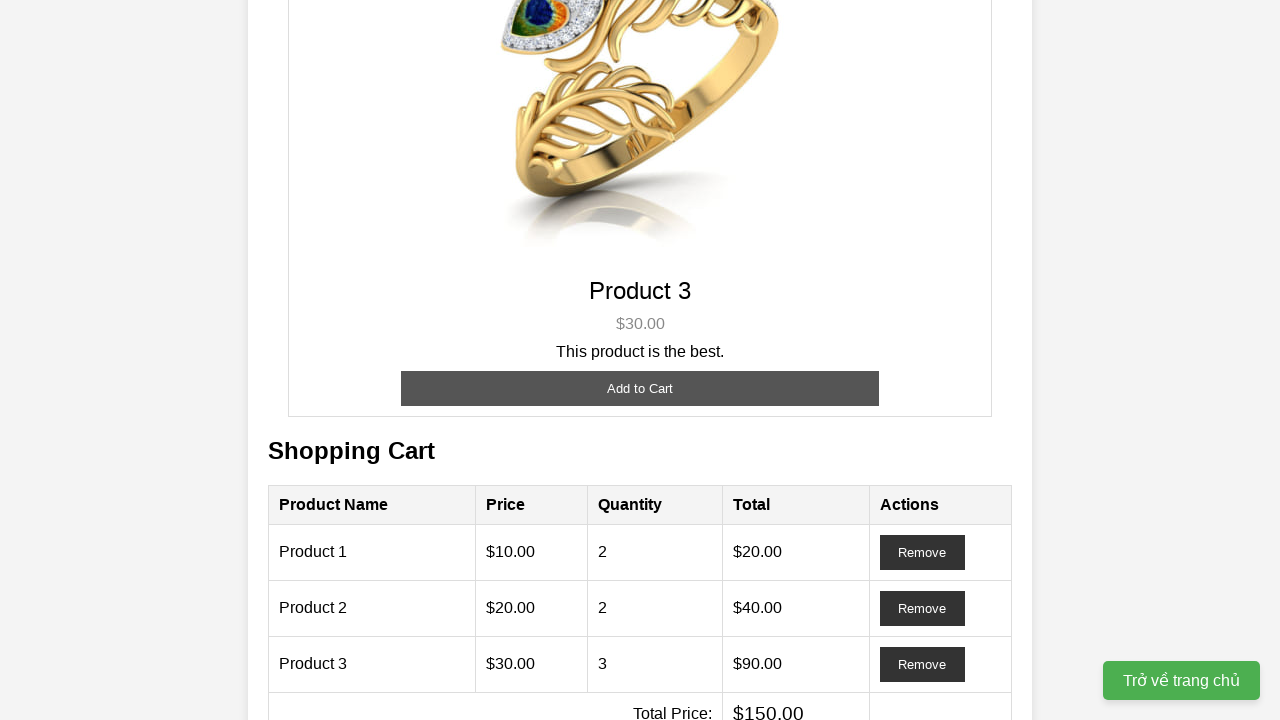

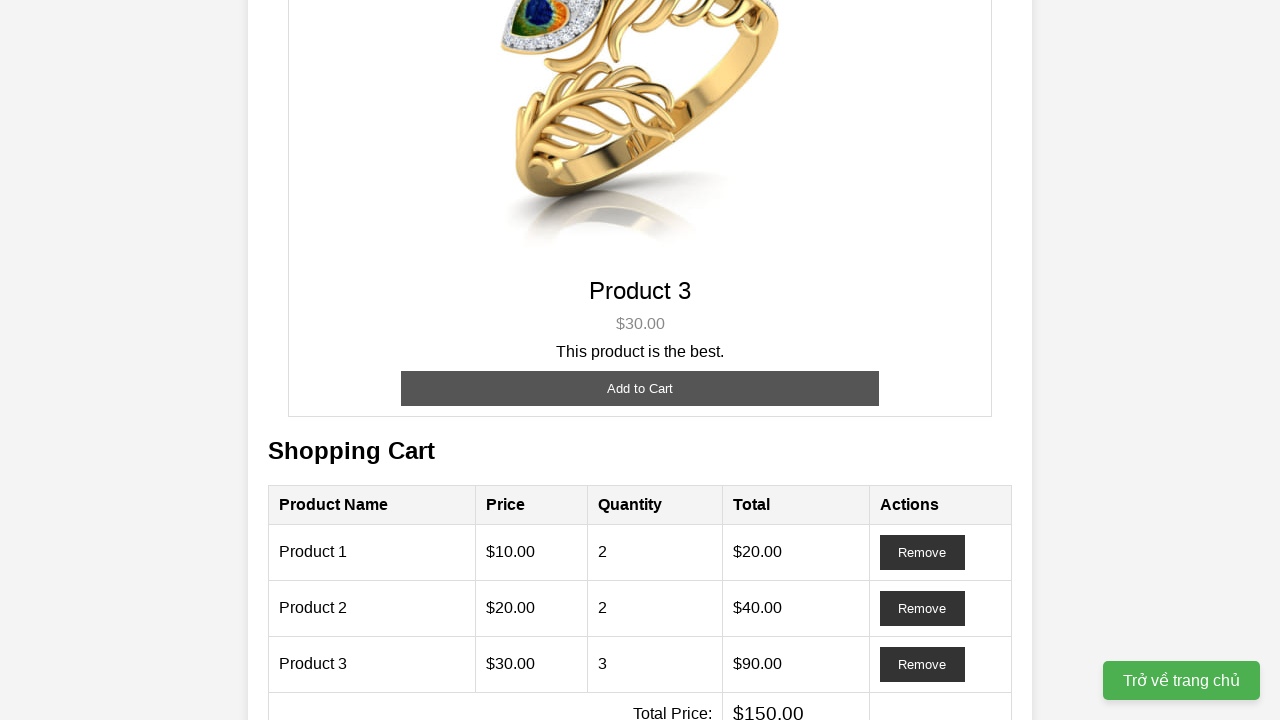